Tests checkbox functionality by scrolling to a checkbox element, clicking it, and verifying its selection state

Starting URL: https://testautomationpractice.blogspot.com/

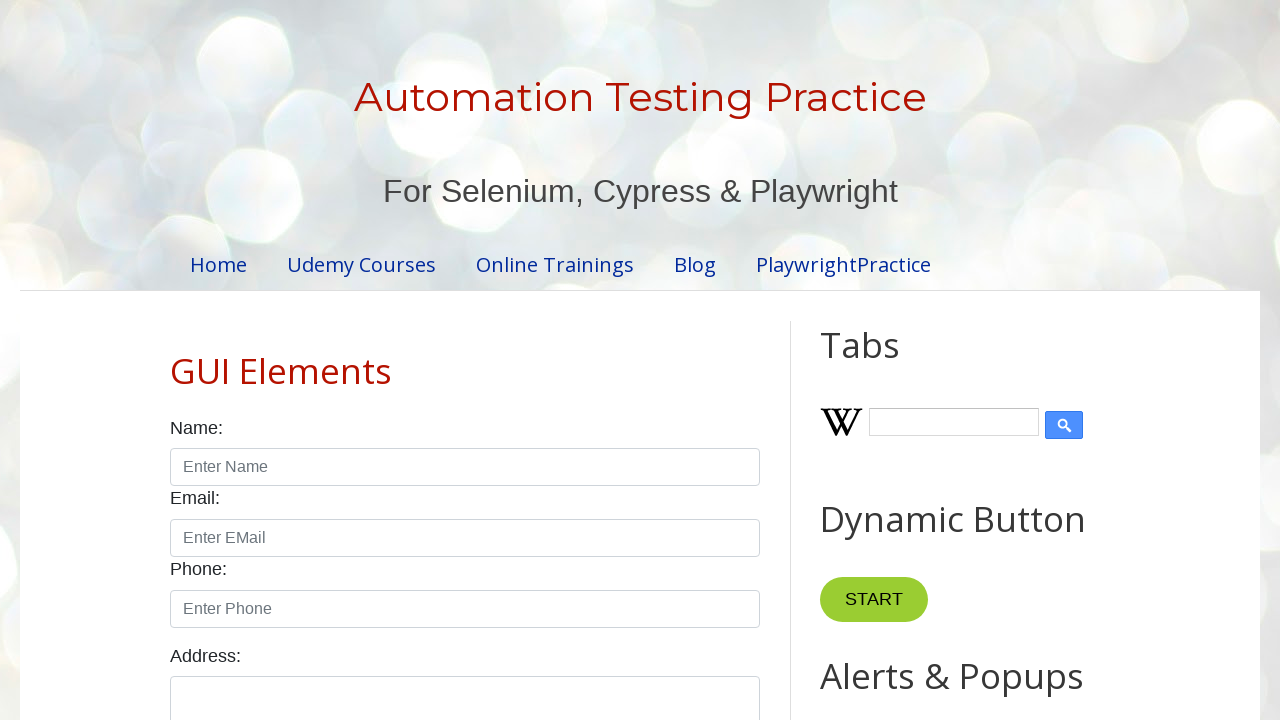

Scrolled down to make checkbox visible
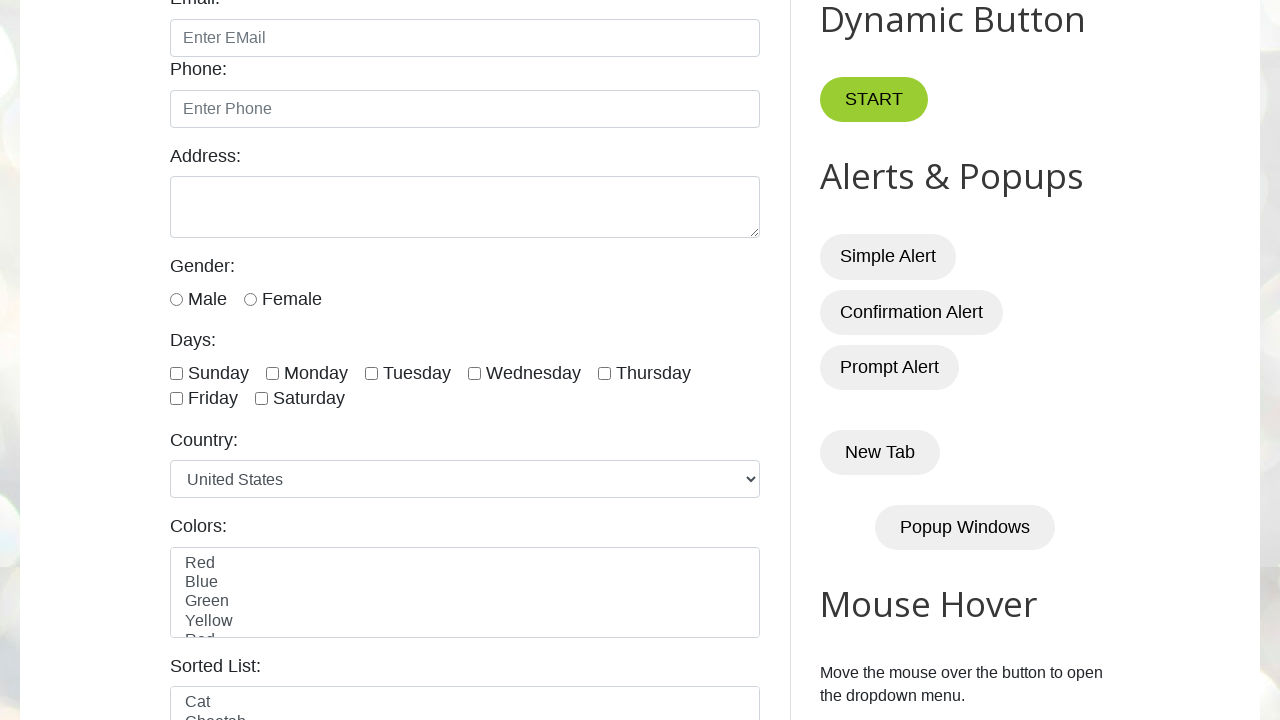

Clicked the Tuesday checkbox at (372, 373) on #tuesday
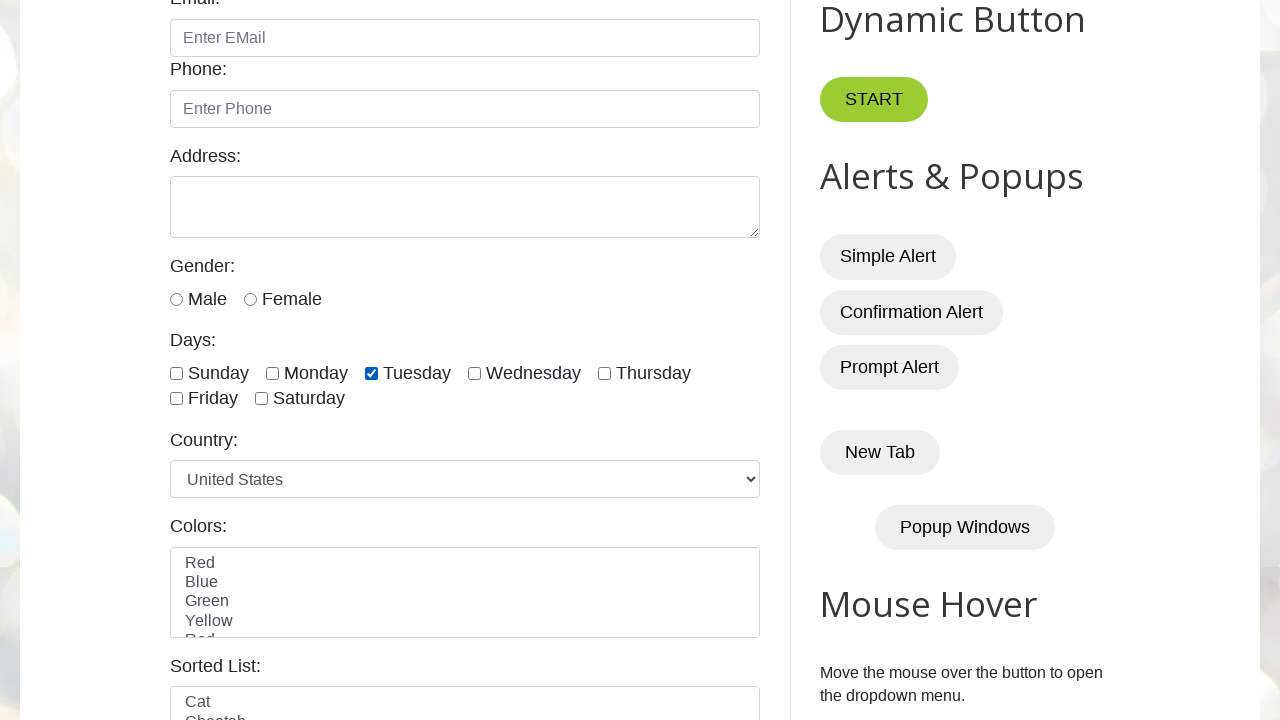

Verified checkbox is selected: True
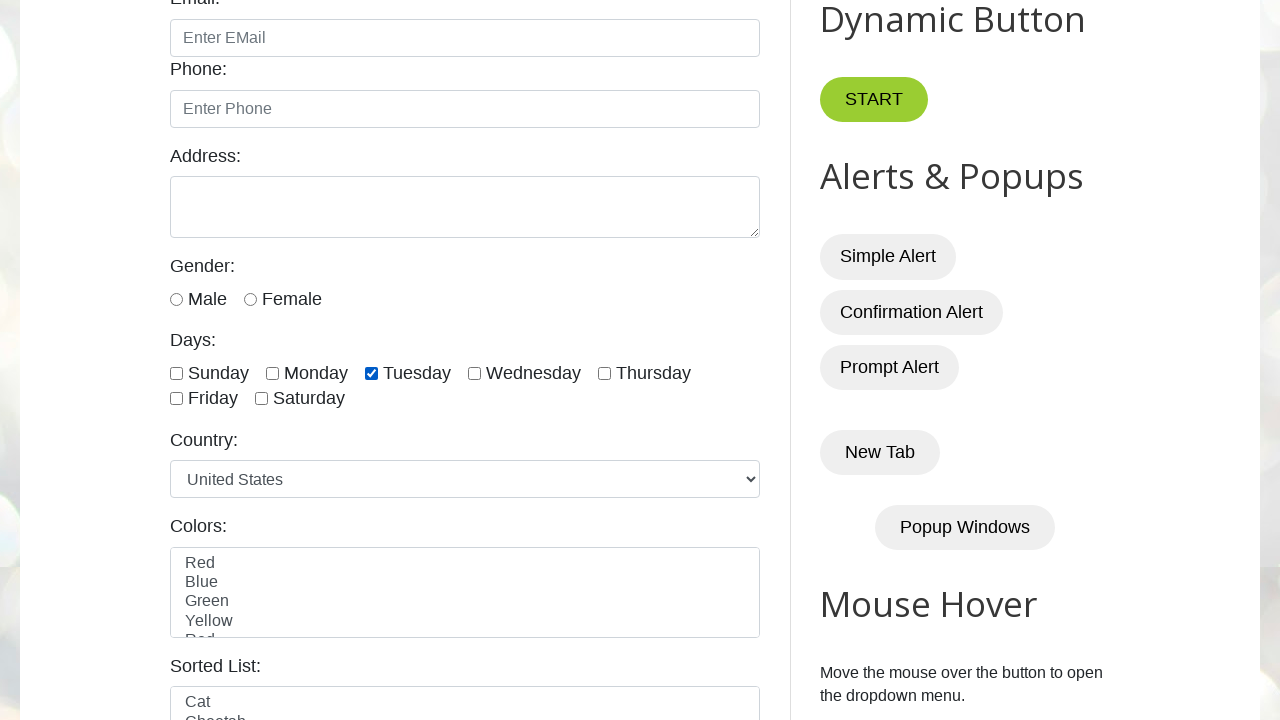

Verified checkbox is enabled: True
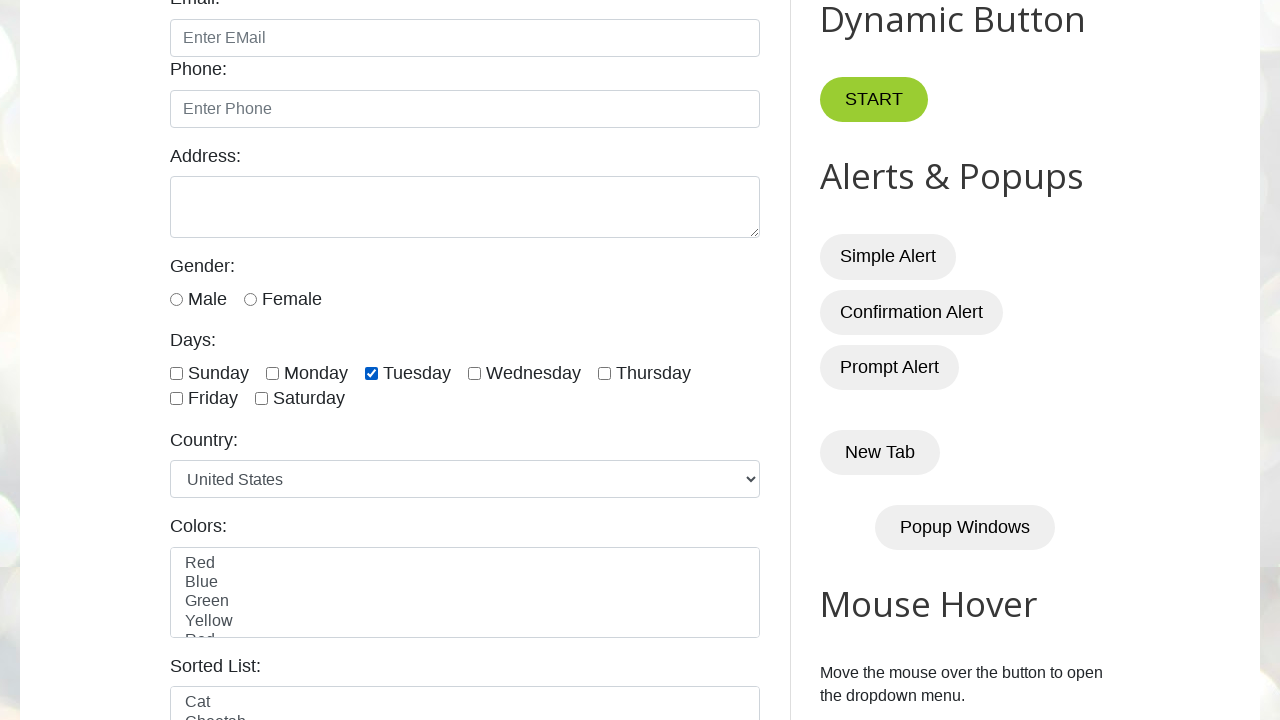

Verified checkbox is visible: True
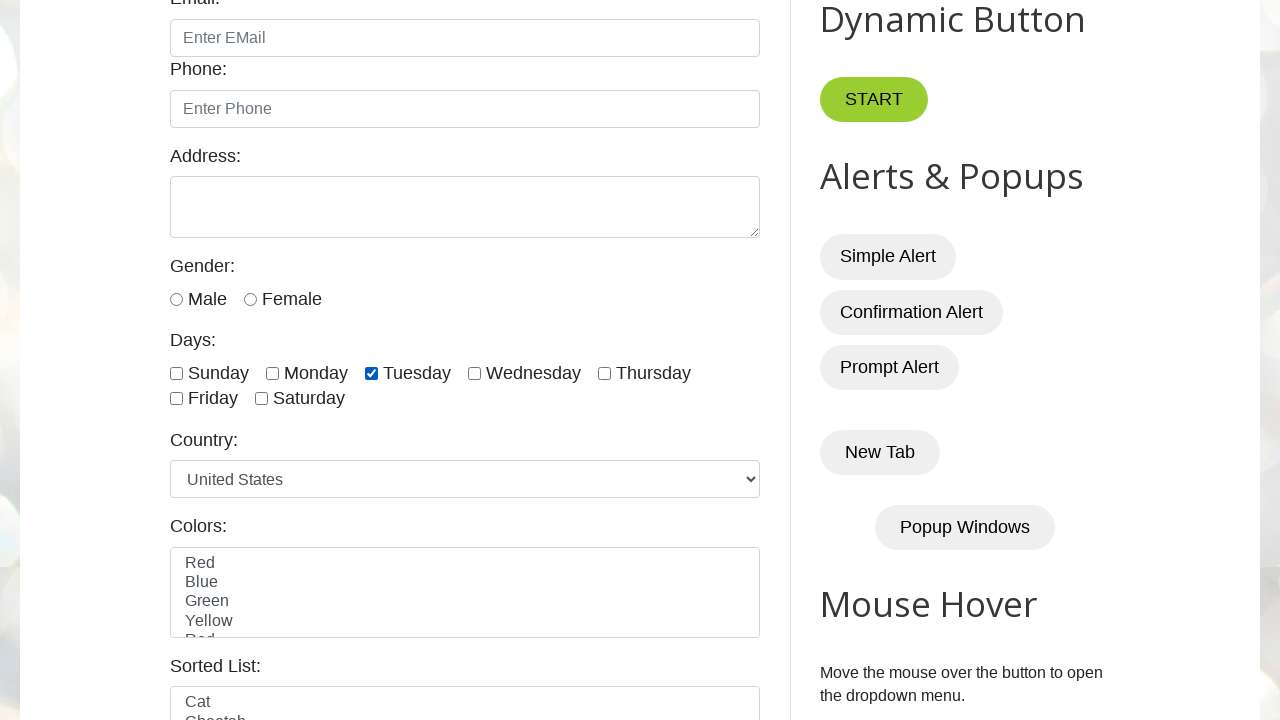

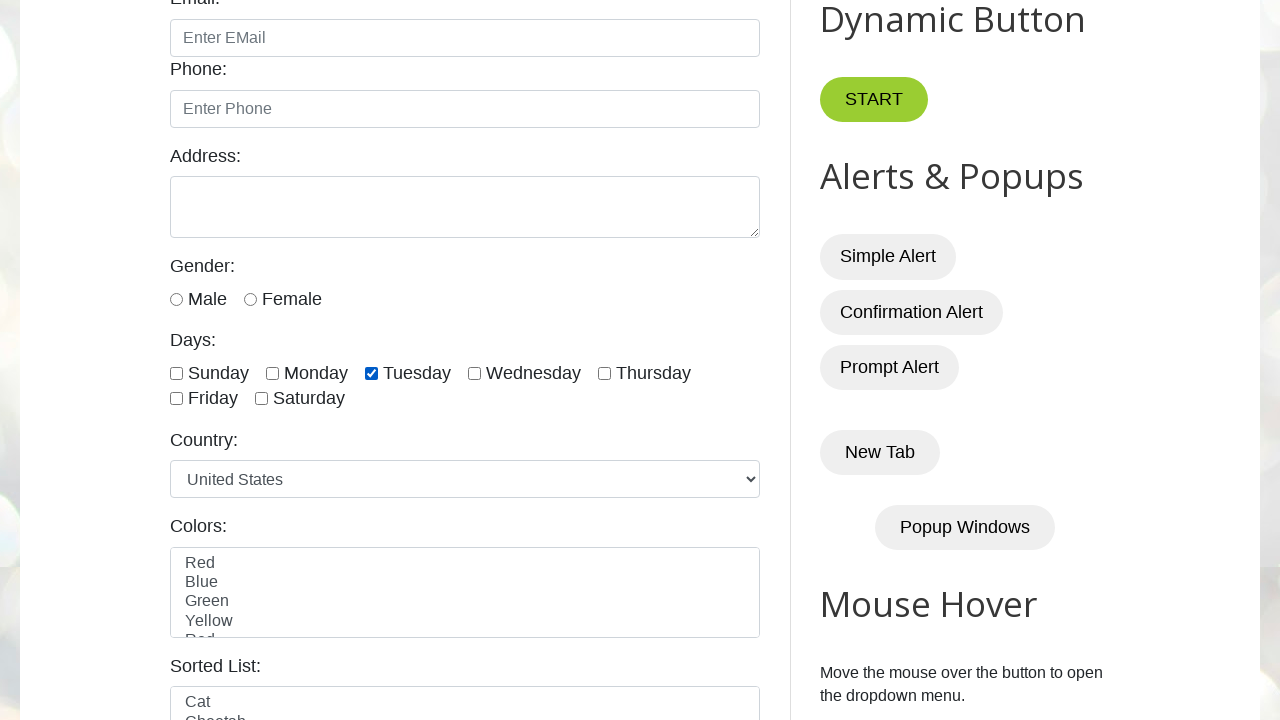